Tests un-marking todo items as complete by unchecking their toggle checkboxes.

Starting URL: https://demo.playwright.dev/todomvc

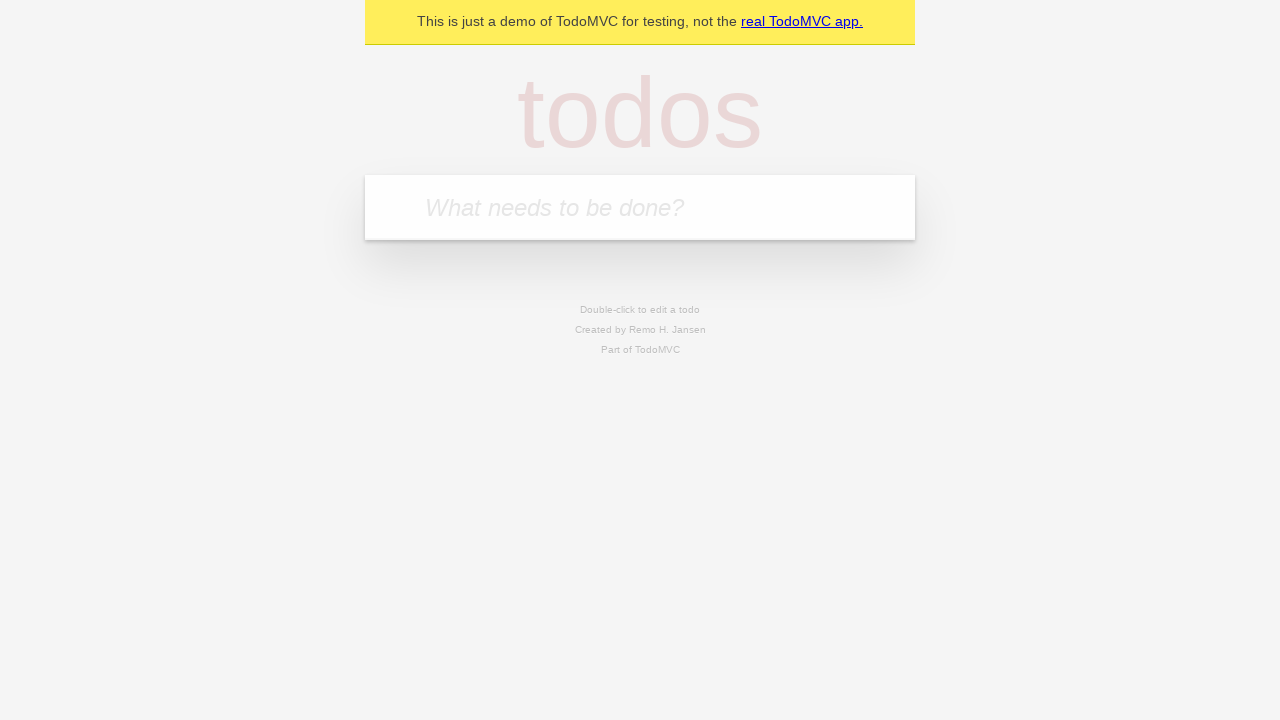

Filled first todo item with 'buy some cheese' on .new-todo
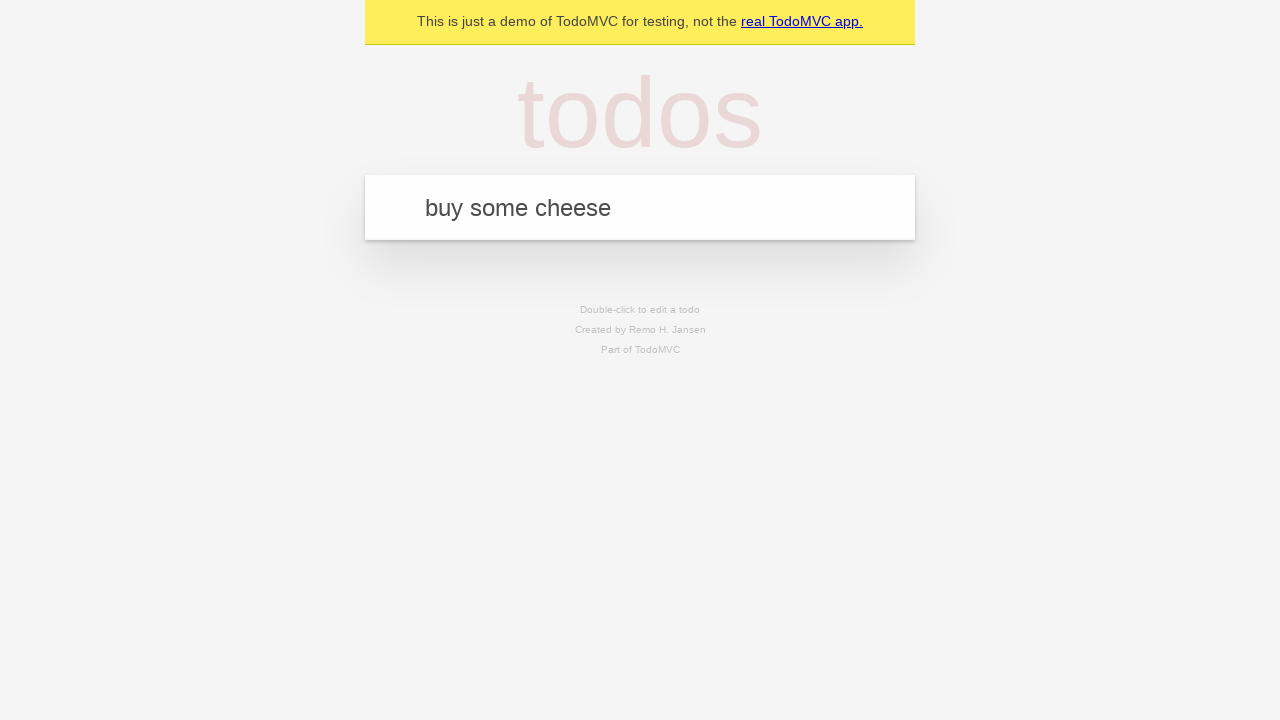

Pressed Enter to create first todo item on .new-todo
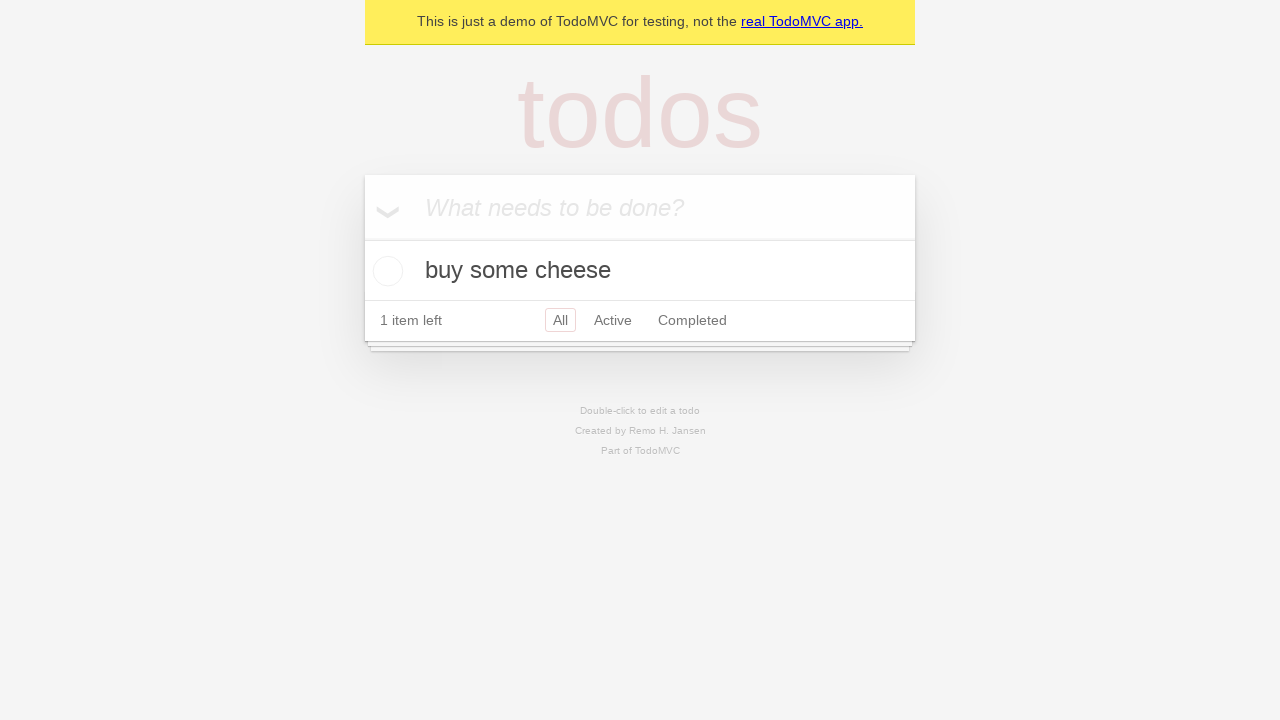

Filled second todo item with 'feed the cat' on .new-todo
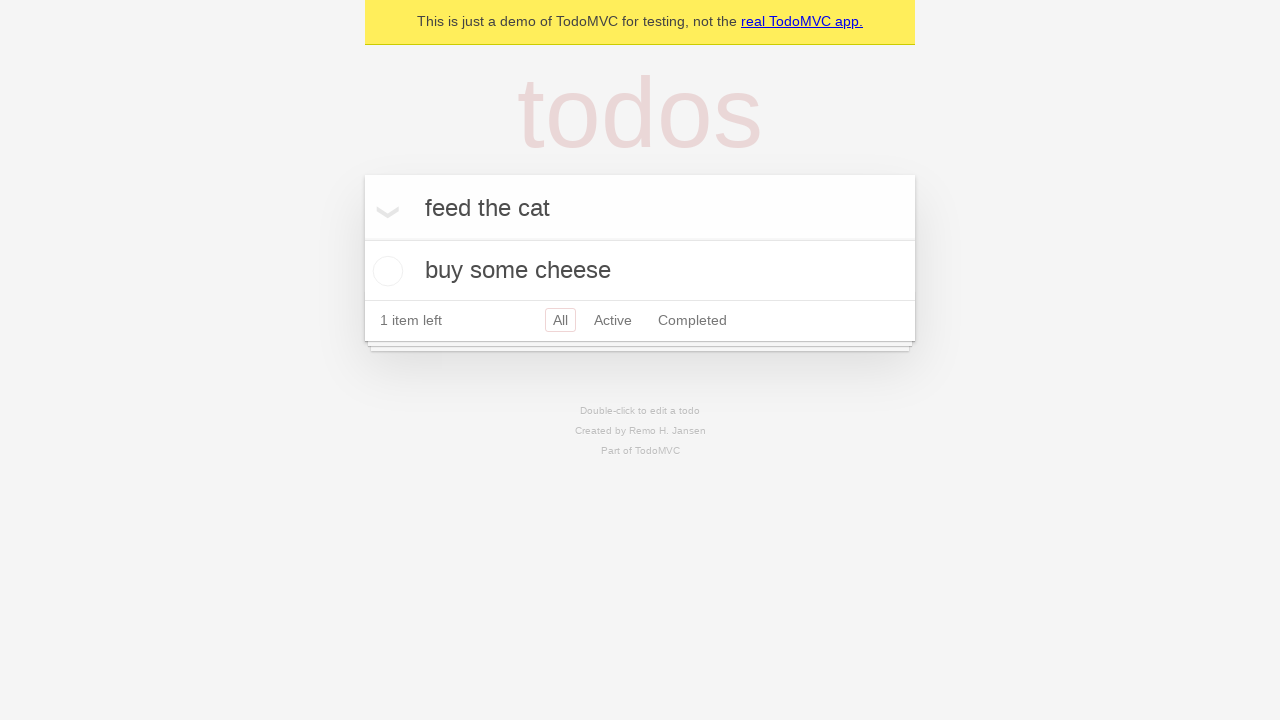

Pressed Enter to create second todo item on .new-todo
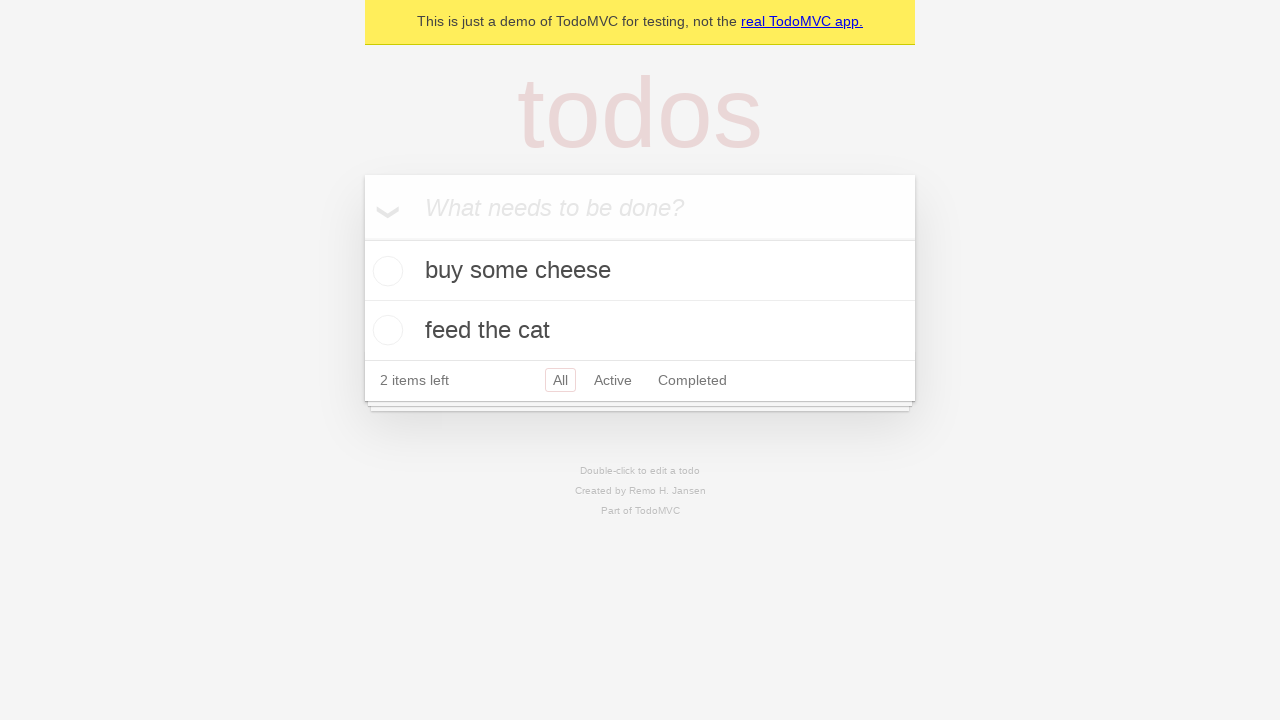

Located first todo item in the list
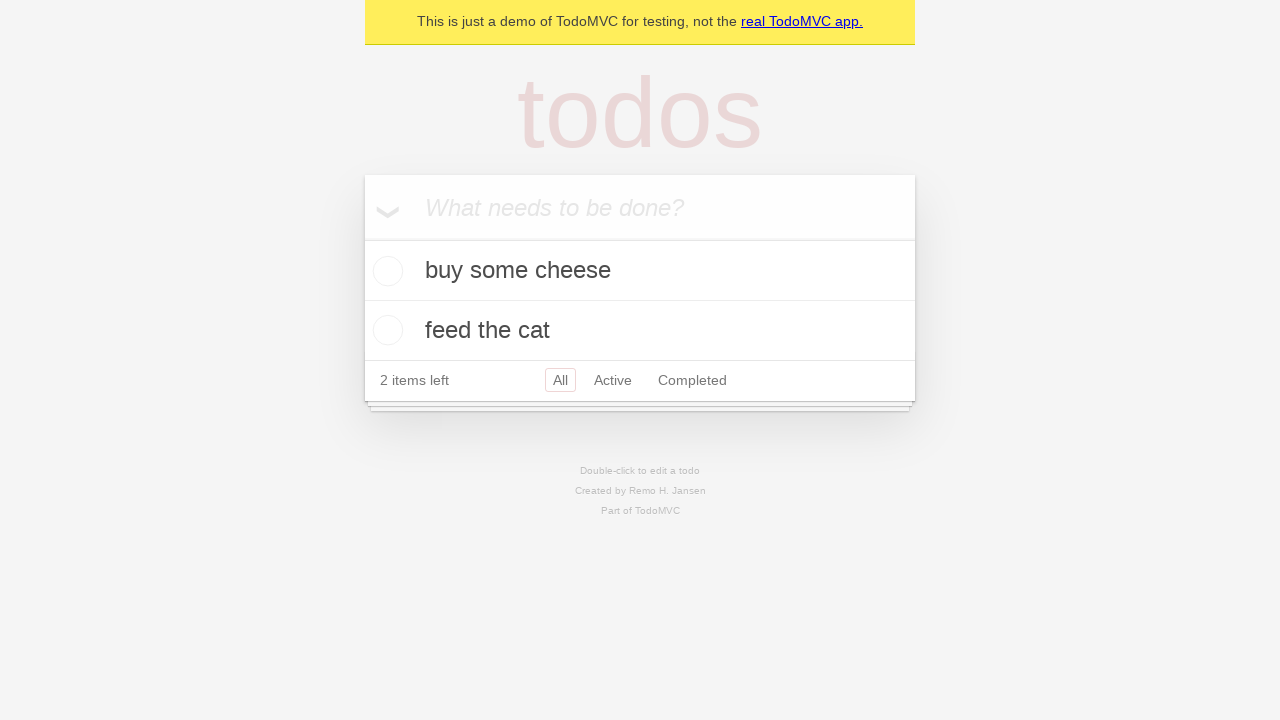

Checked first todo item toggle to mark as complete at (385, 271) on .todo-list li >> nth=0 >> .toggle
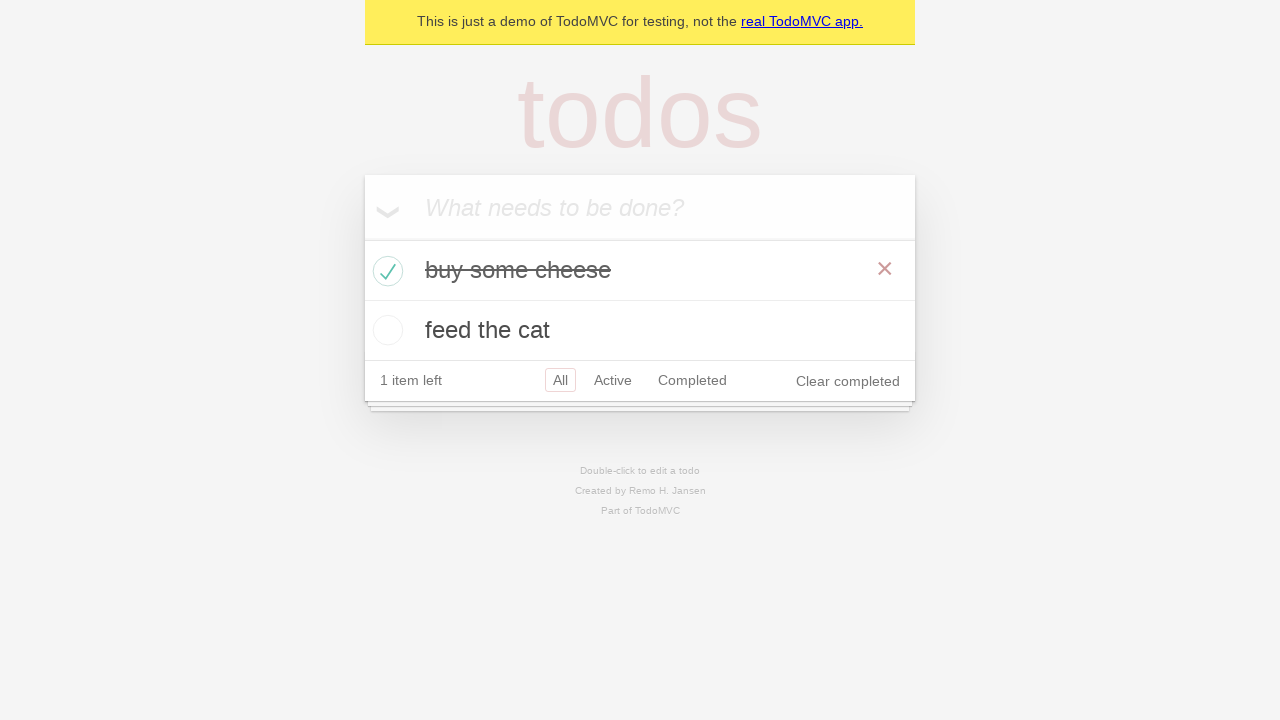

Unchecked first todo item toggle to mark as incomplete at (385, 271) on .todo-list li >> nth=0 >> .toggle
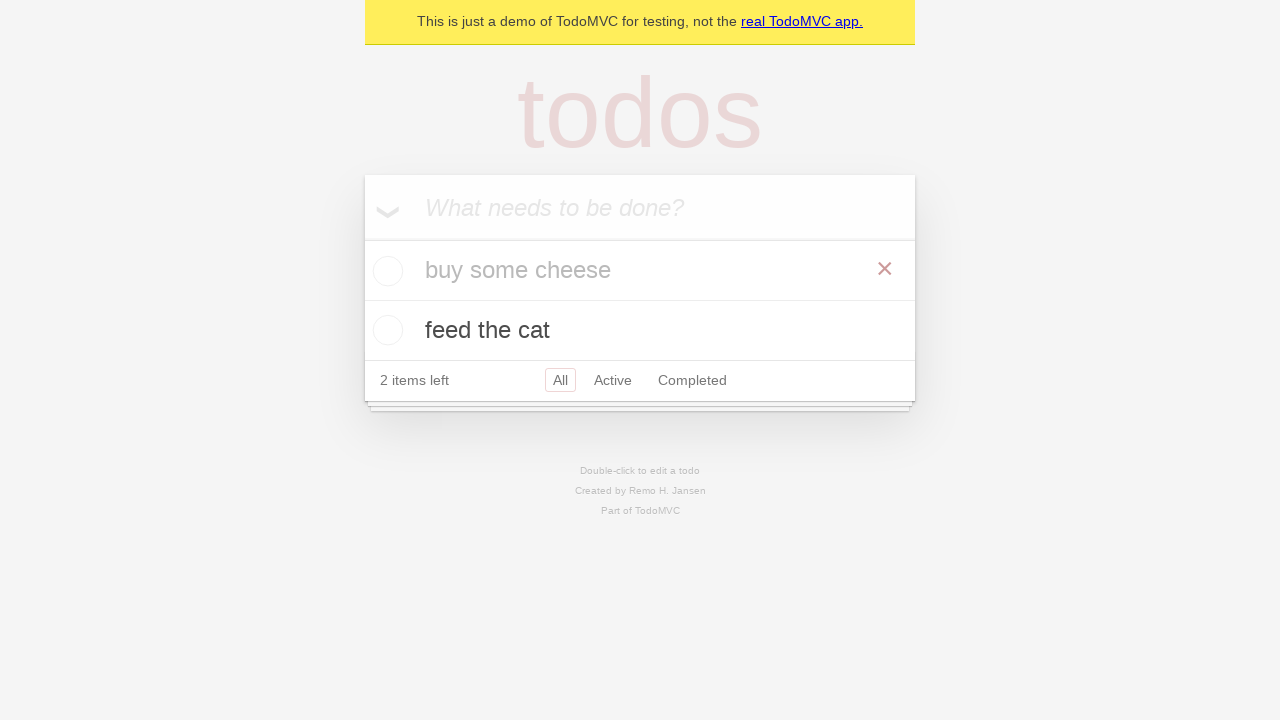

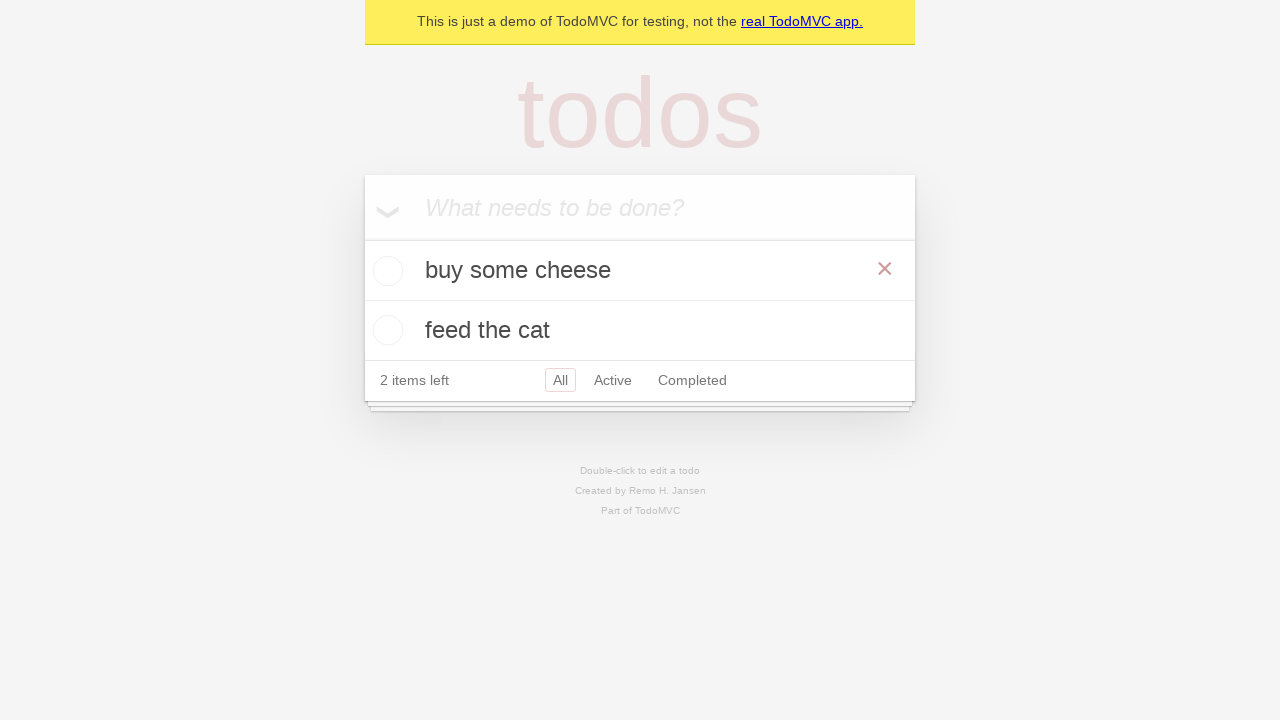